Navigates to MetLife website, clicks on the Solutions dropdown, then clicks on the Dental link, and verifies the headline title is displayed.

Starting URL: https://www.metlife.com

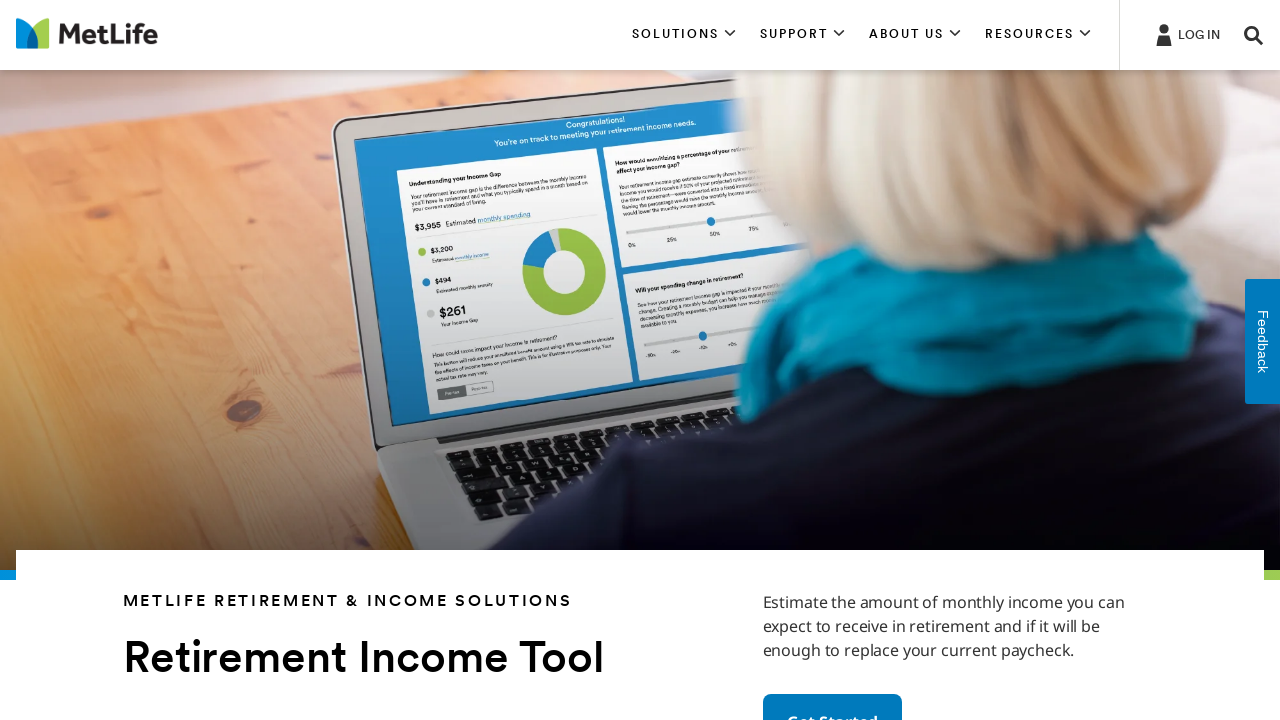

Clicked on Solutions dropdown at (684, 35) on xpath=//*[contains(text(), 'SOLUTIONS')]
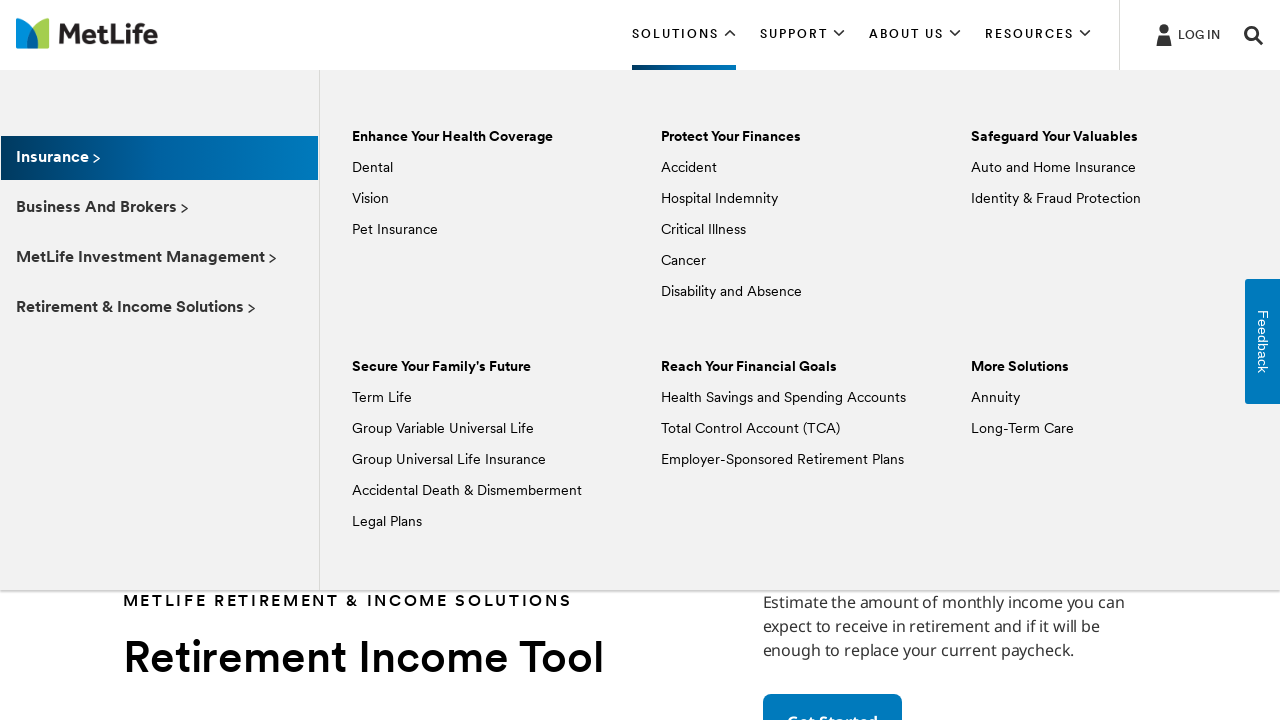

Clicked on Dental link at (372, 168) on xpath=//*[text() = 'Dental']
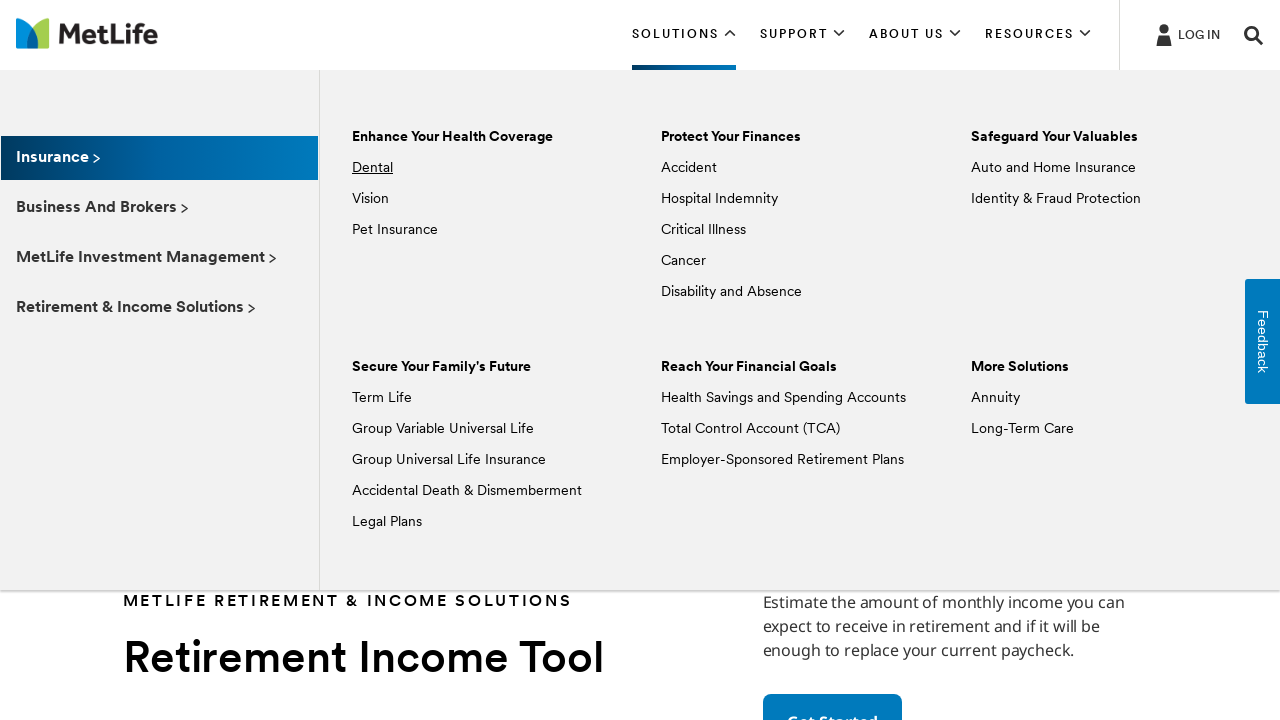

Headline title element loaded
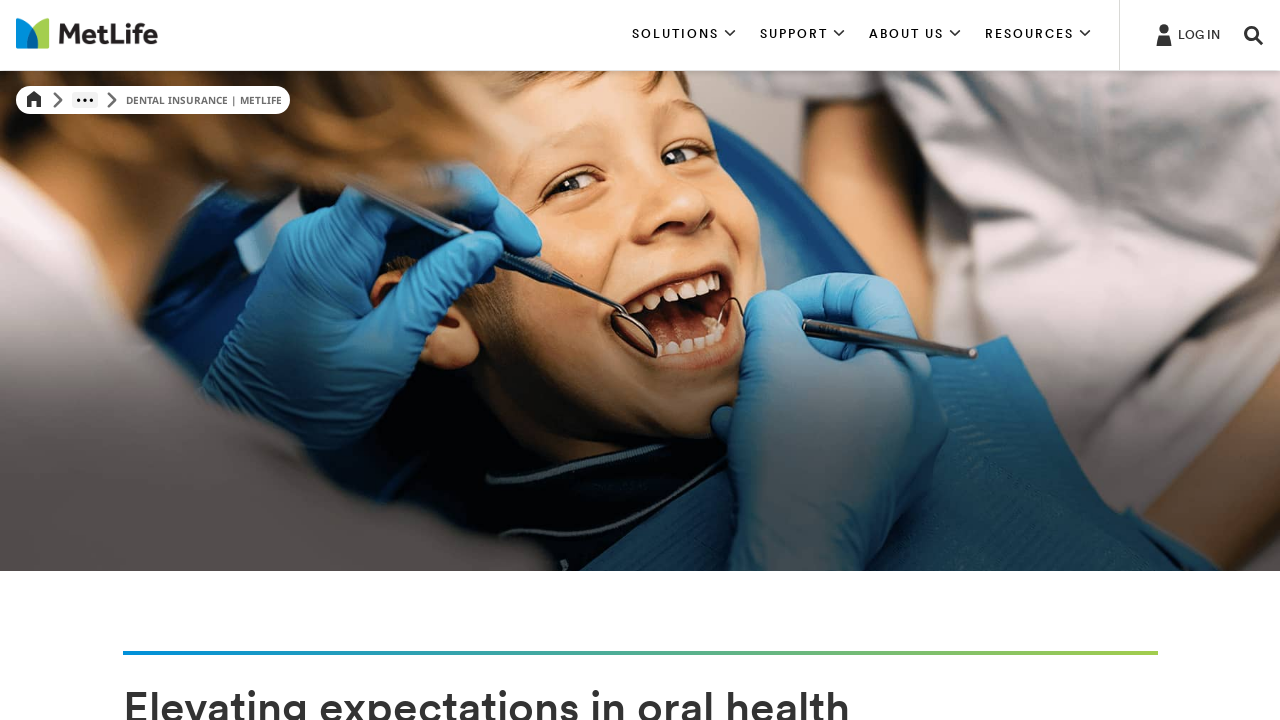

Retrieved headline title text: 
                                    Dental Insurance
                                
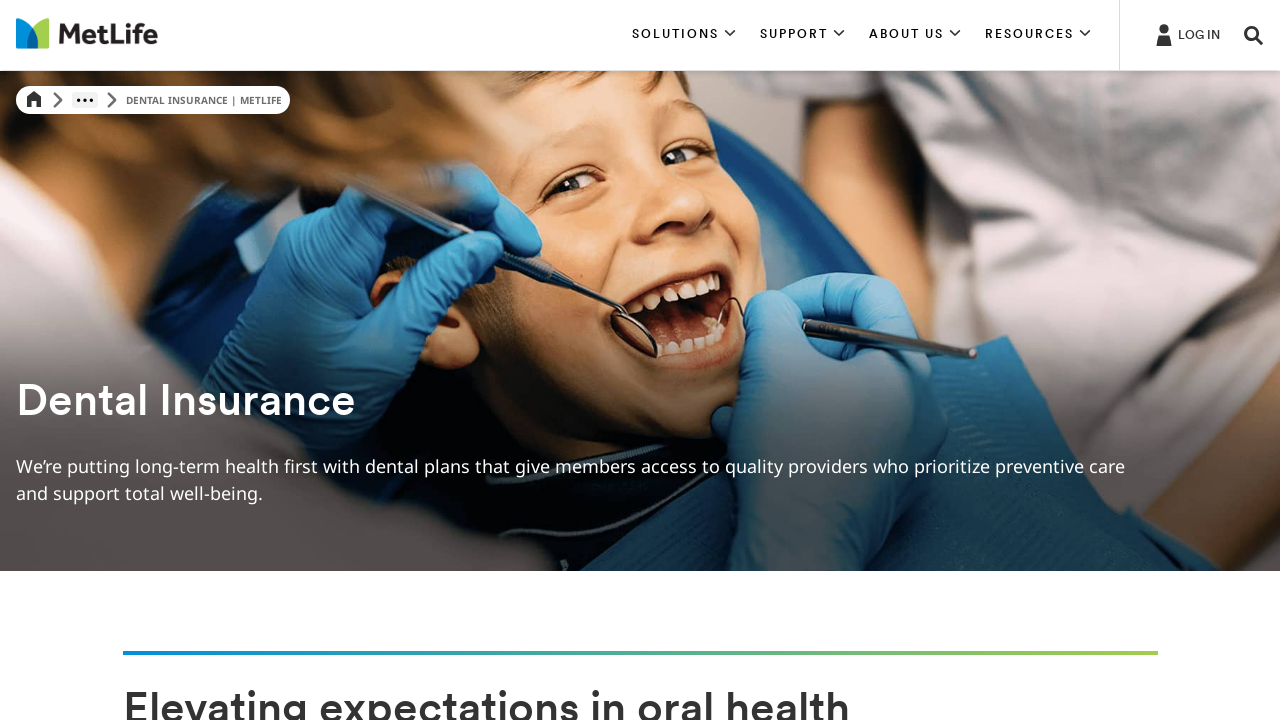

Printed headline title: 
                                    Dental Insurance
                                
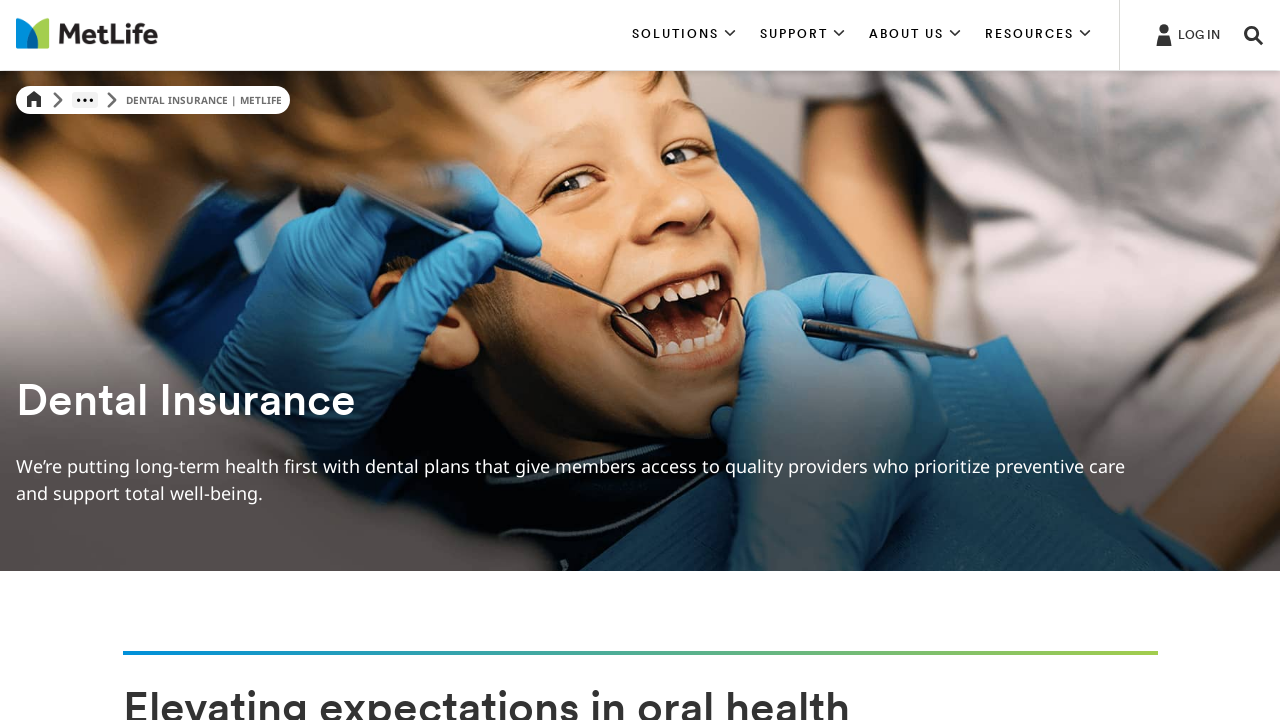

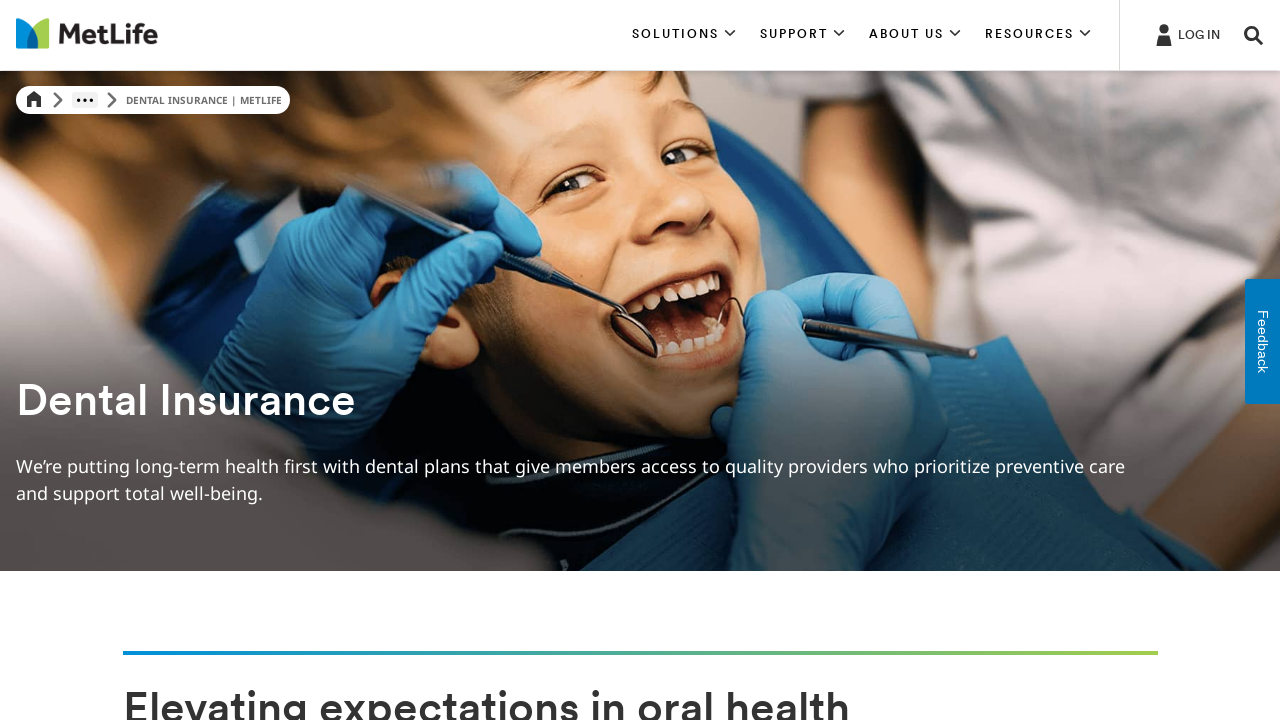